Tests file download functionality by clicking on a file link

Starting URL: https://the-internet.herokuapp.com/download

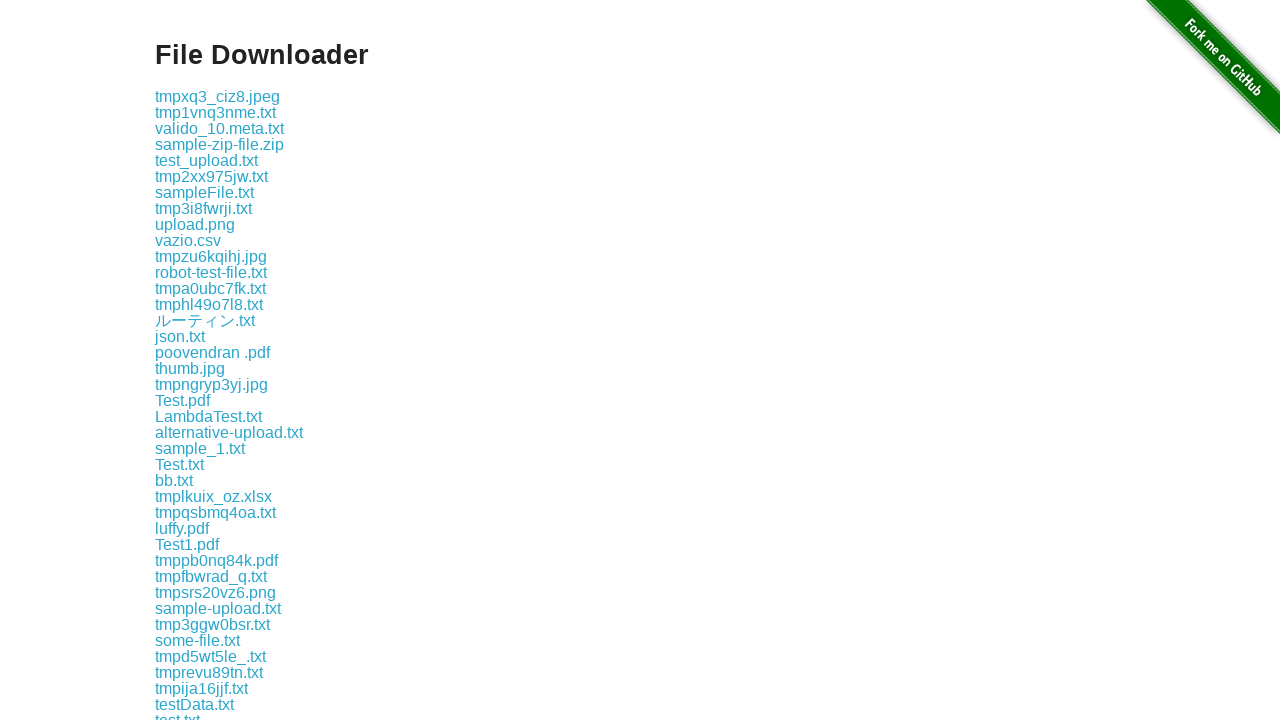

Clicked on file link to download 'some-file.txt' at (198, 640) on xpath=//a[text()='some-file.txt']
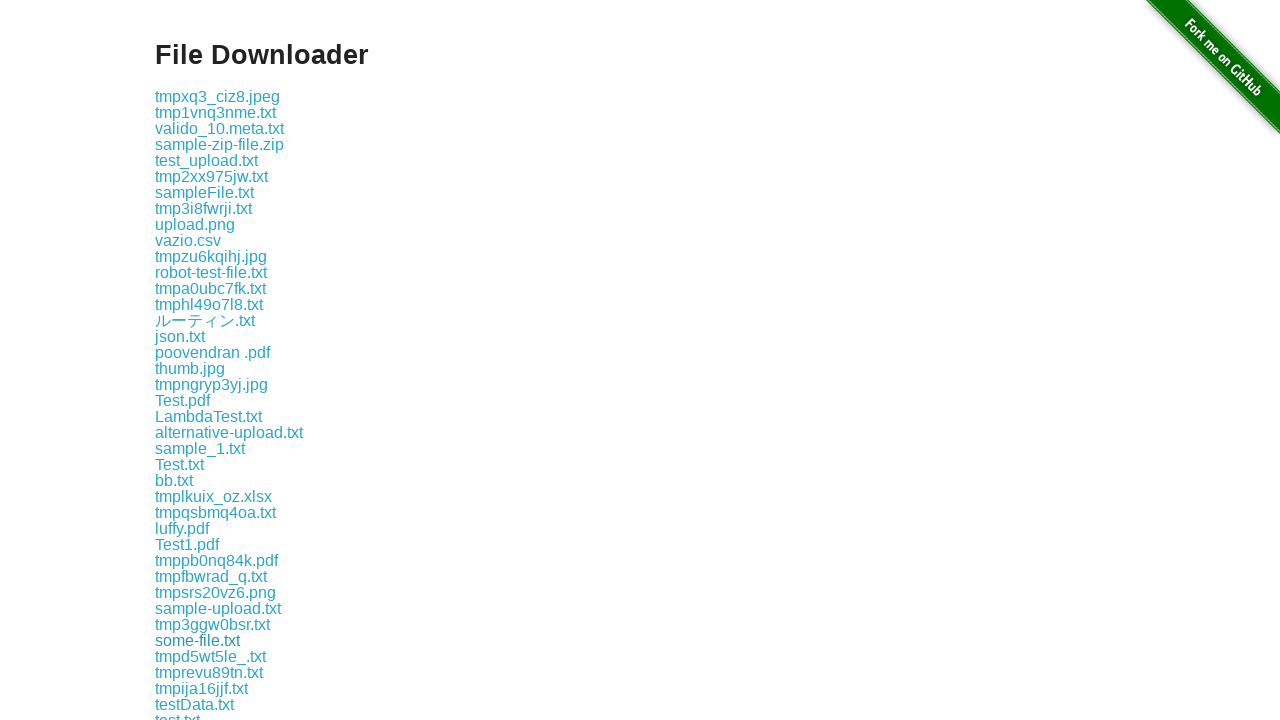

File download completed and captured
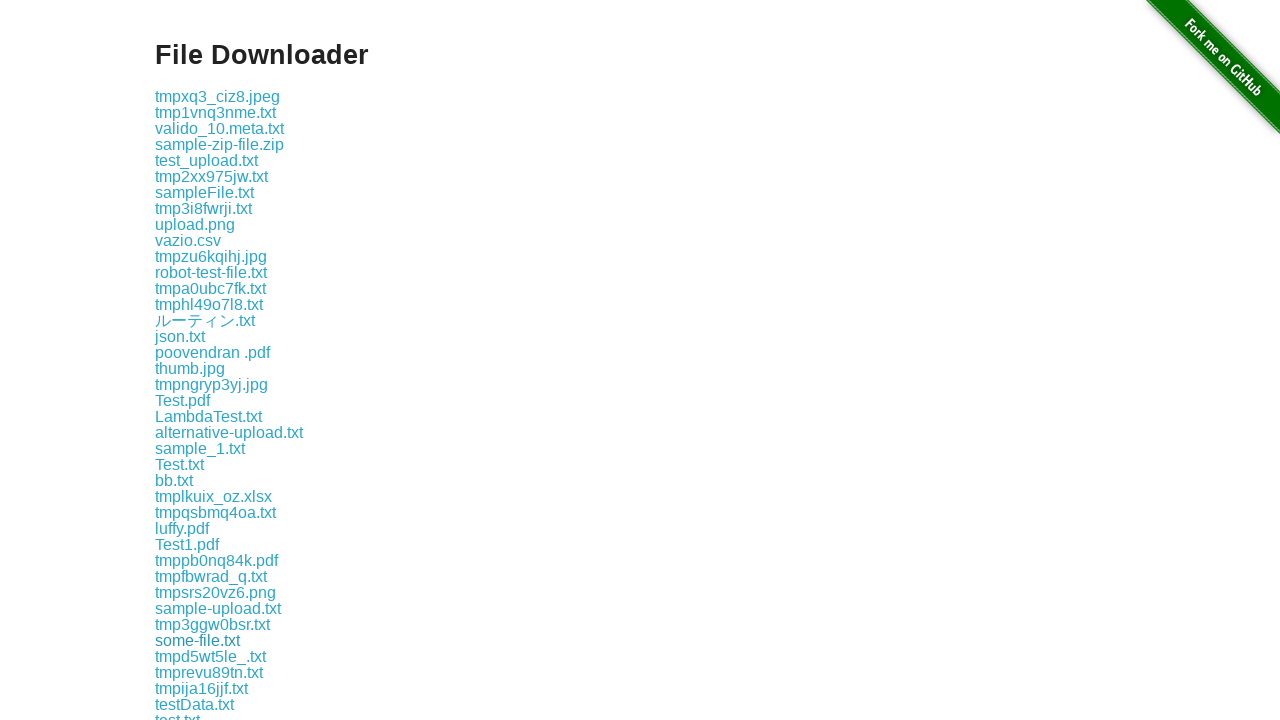

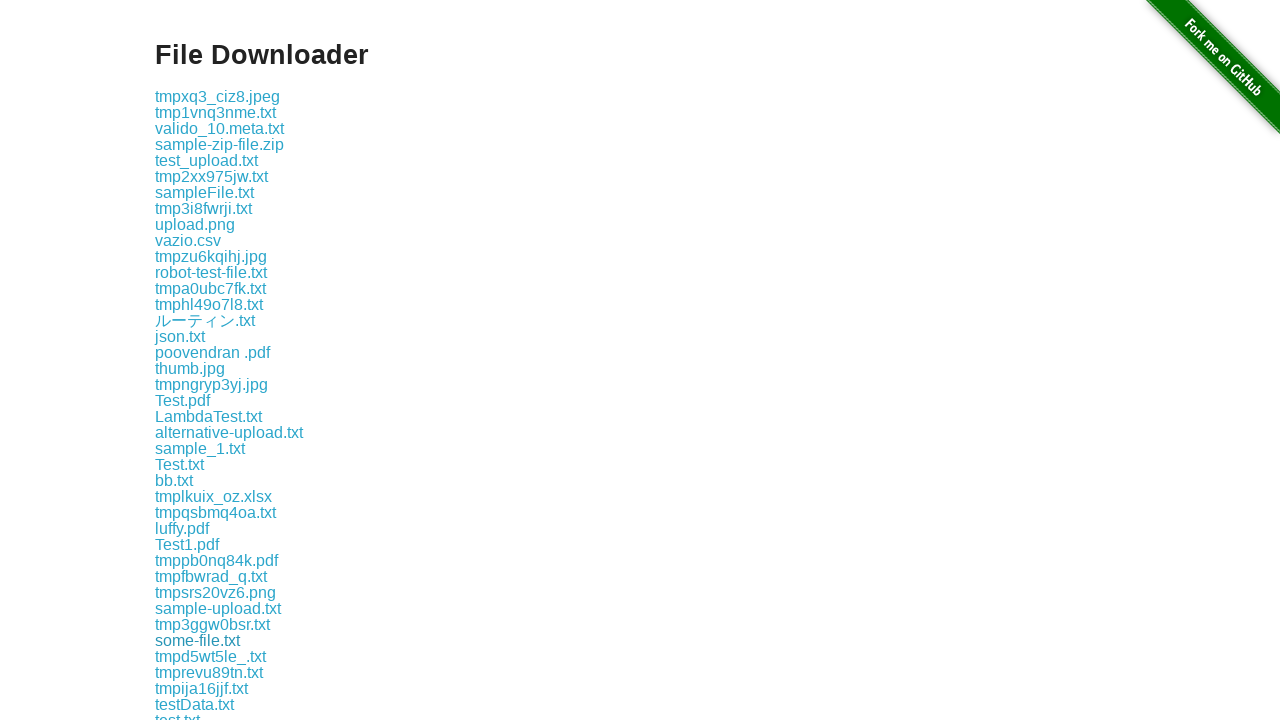